Tests the "Forgot Password?" link functionality by clicking on it and verifying the page loads correctly with the expected title element displayed

Starting URL: https://adactinhotelapp.com/

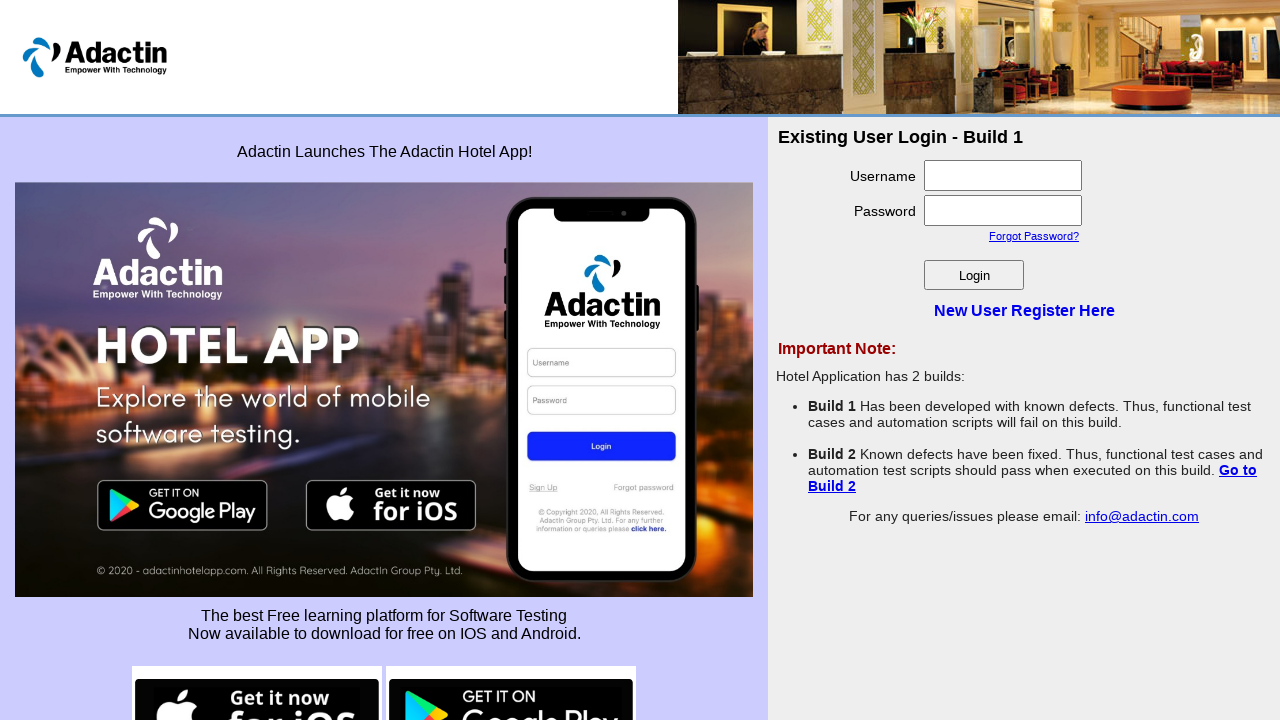

Clicked on the 'Forgot Password?' link at (1034, 236) on text=Forgot Password?
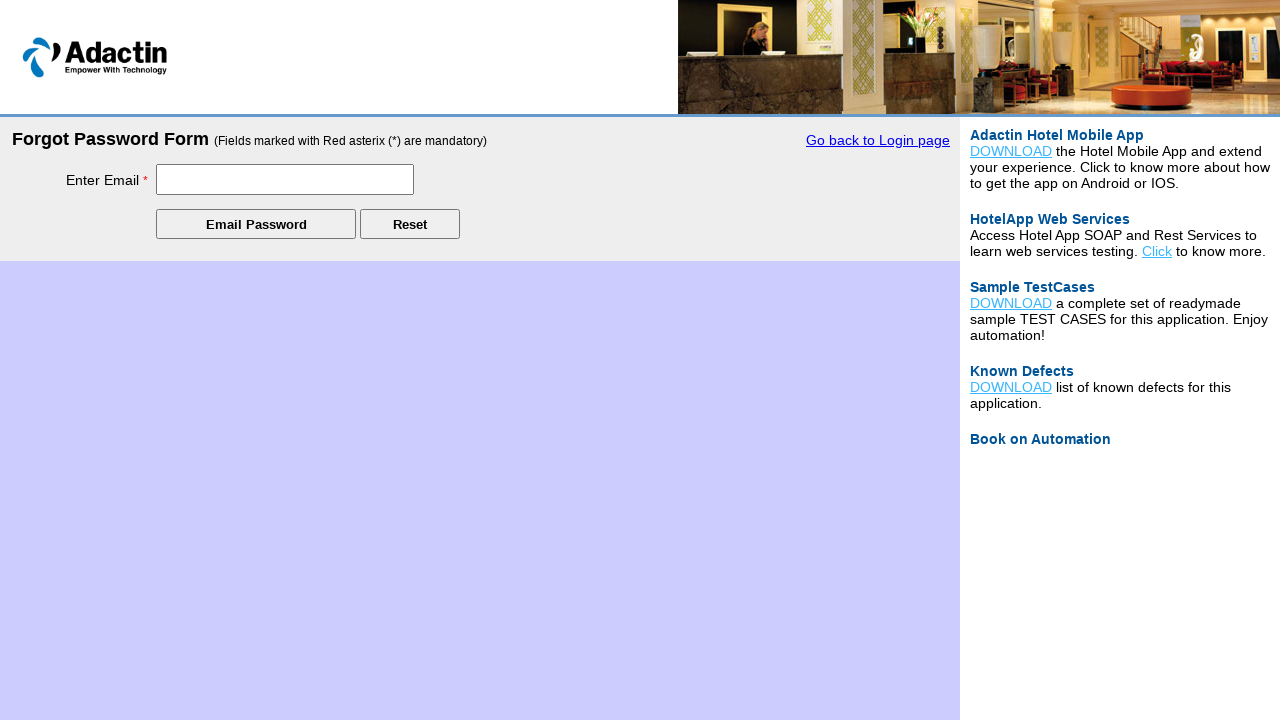

Verified that the login title element loaded on the Forgot Password page
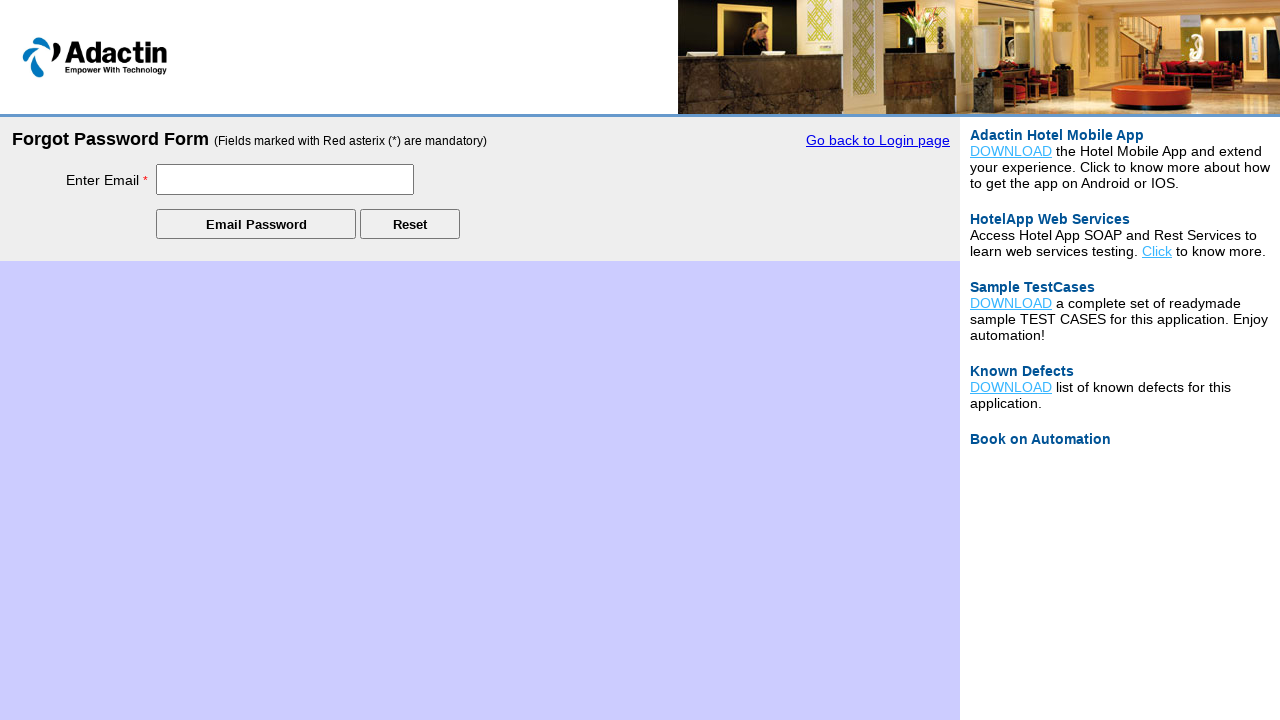

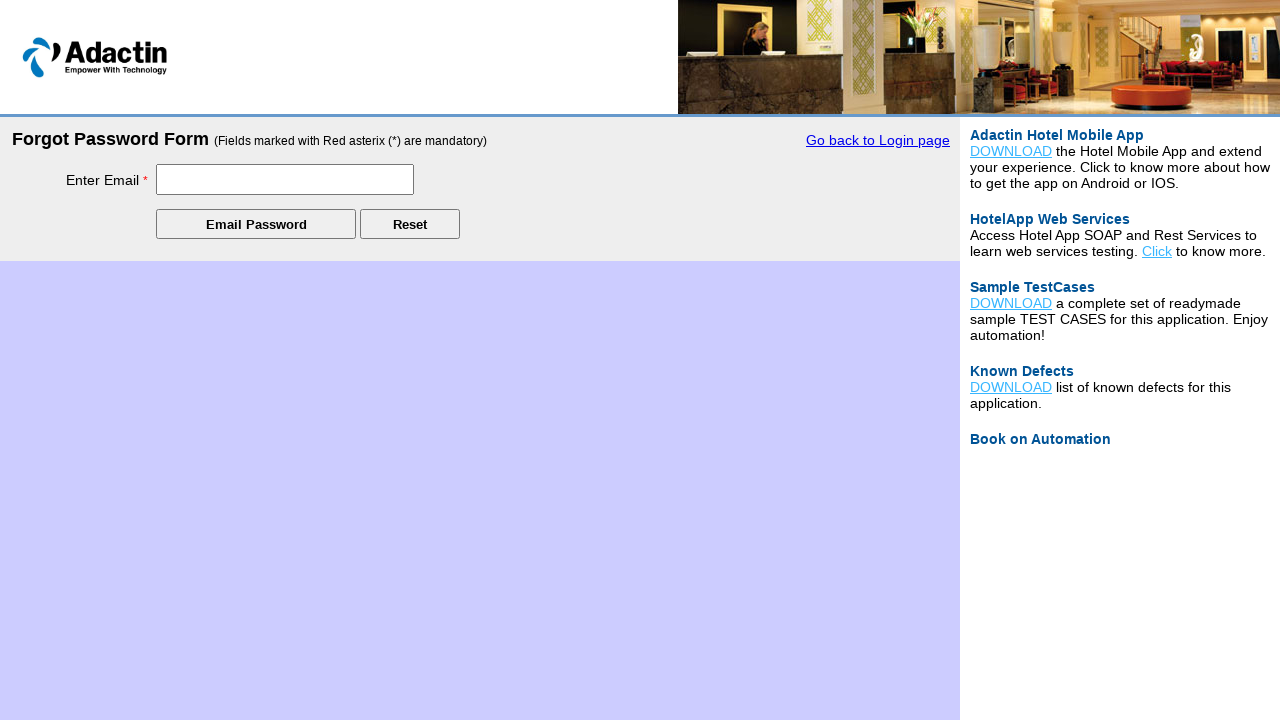